Tests basic address search functionality on Philadelphia's Atlas application by searching for an address, verifying property details, and checking Deeds and Zoning information.

Starting URL: https://atlas-dev.phila.gov/

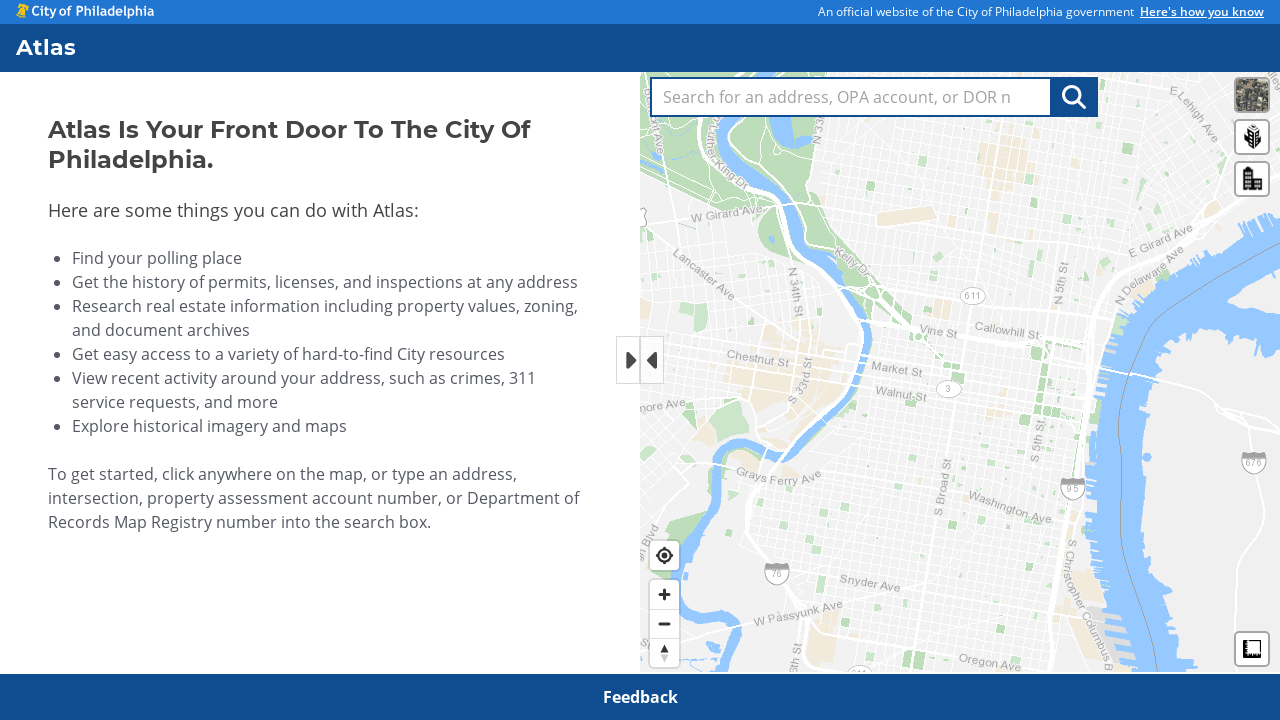

Verified Atlas link is visible
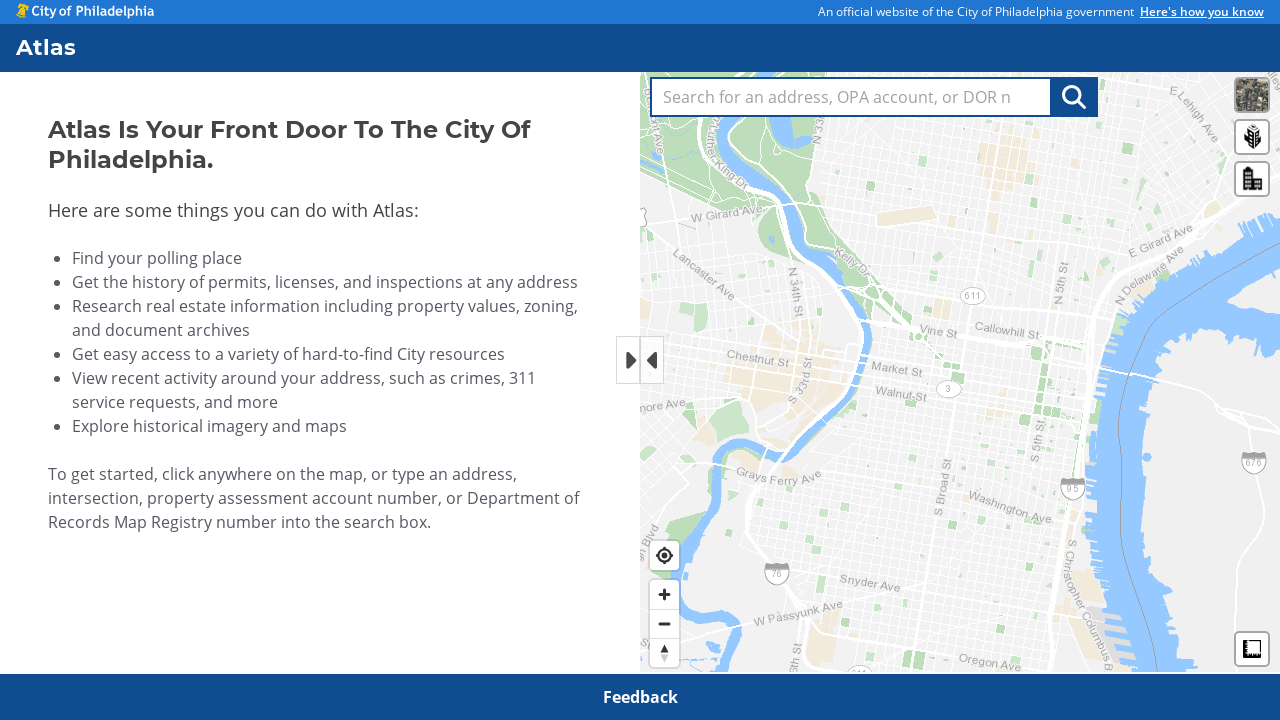

Verified 'Atlas is your front door to' heading is visible
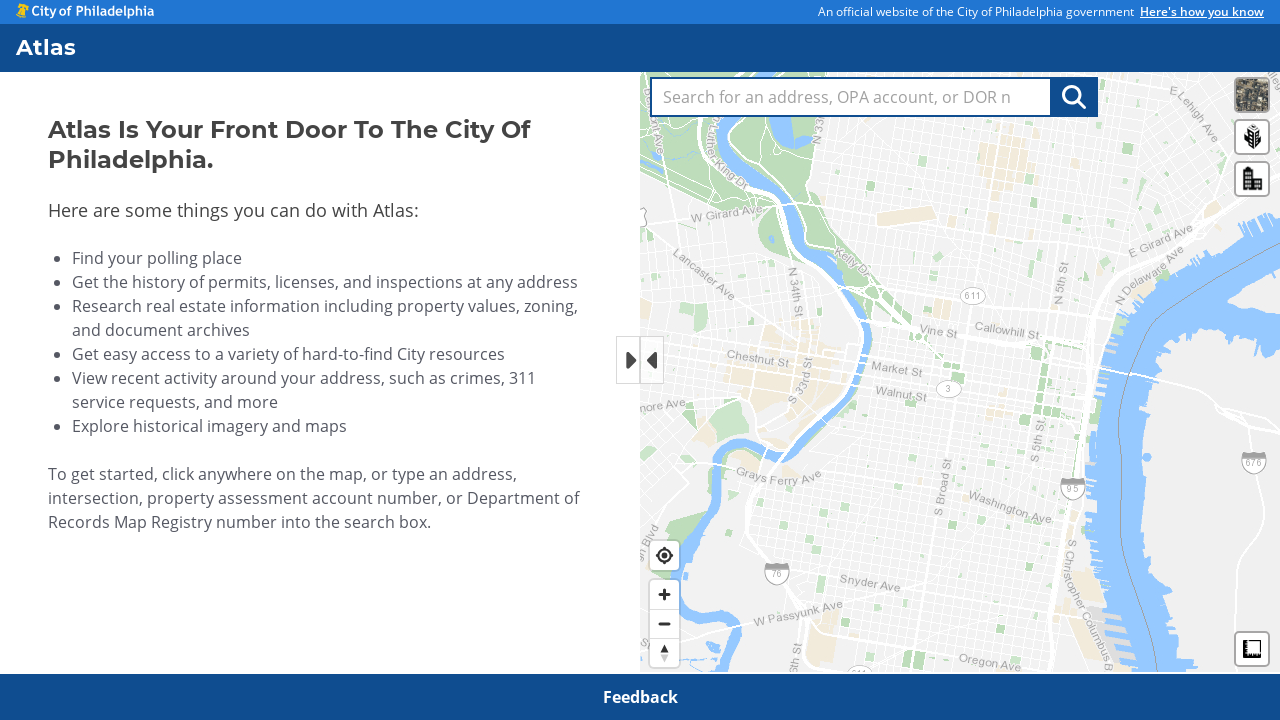

Clicked on address search textbox at (851, 97) on internal:role=textbox[name="Search for an address, OPA"i]
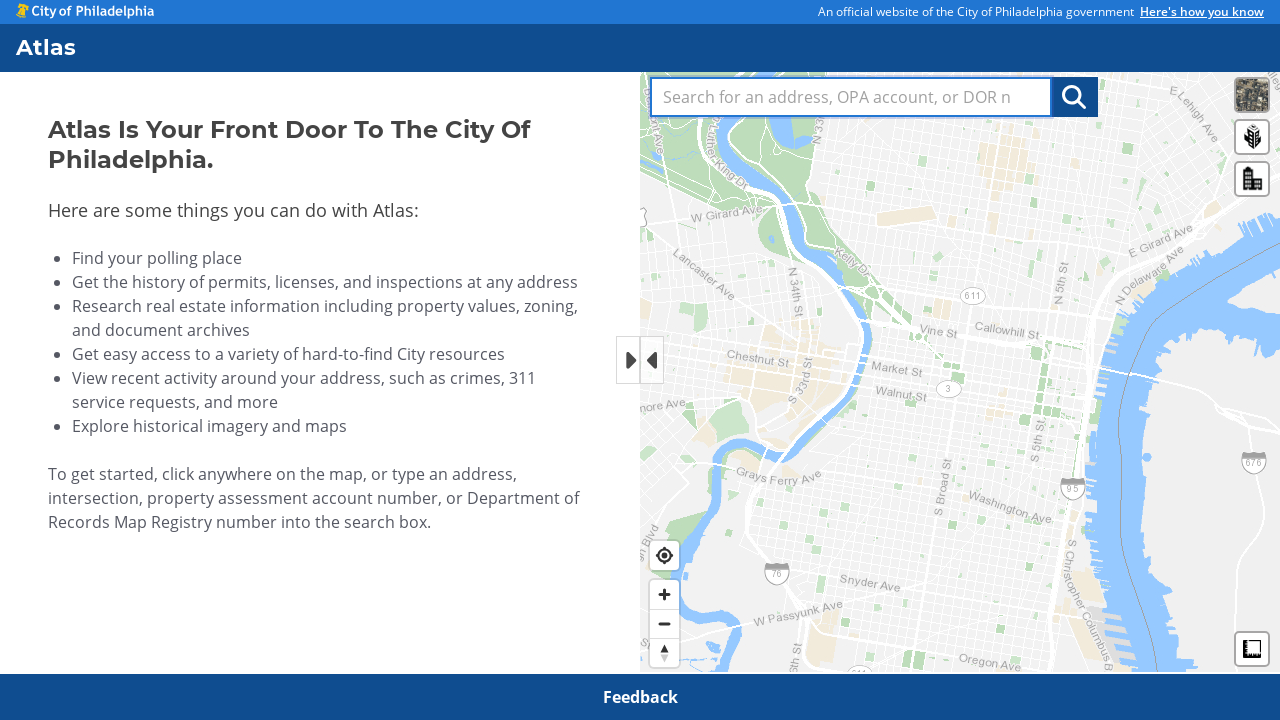

Filled search field with '1234 mkt' on internal:role=textbox[name="Search for an address, OPA"i]
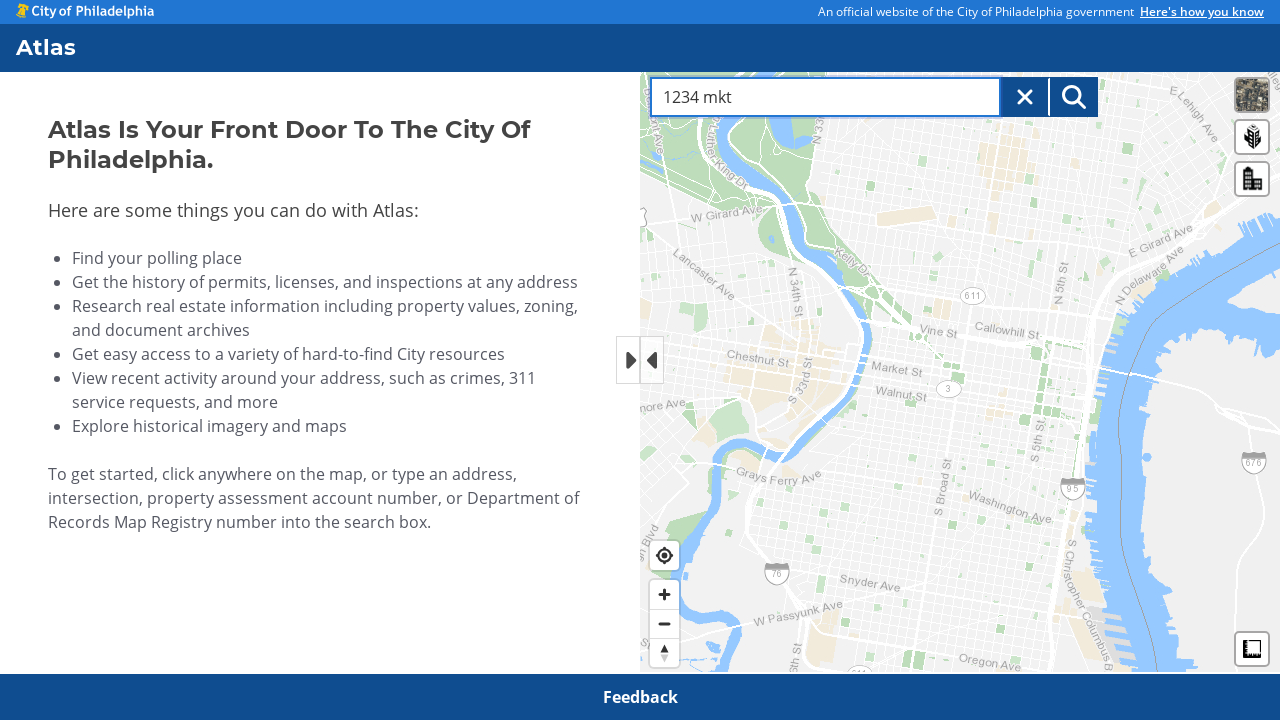

Clicked Address Search Button at (1074, 97) on internal:role=button[name="Address Search Button"i]
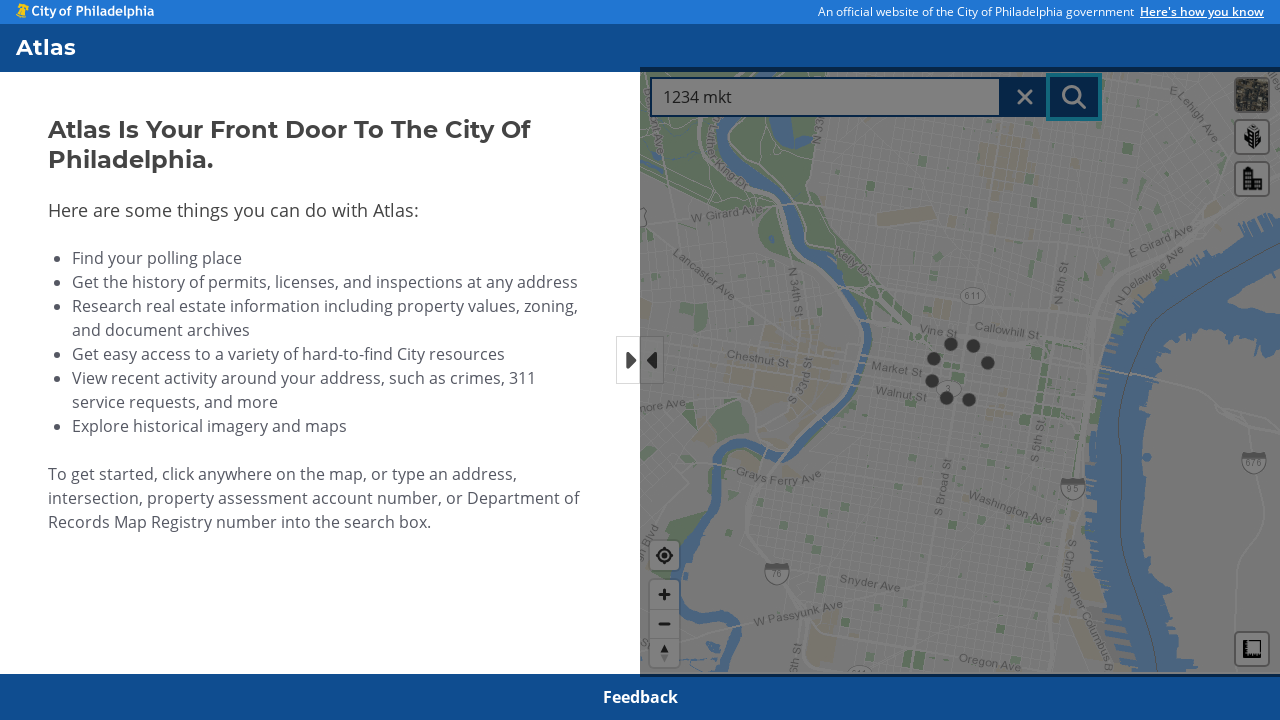

Search results loaded with OPA ID 883309050 visible
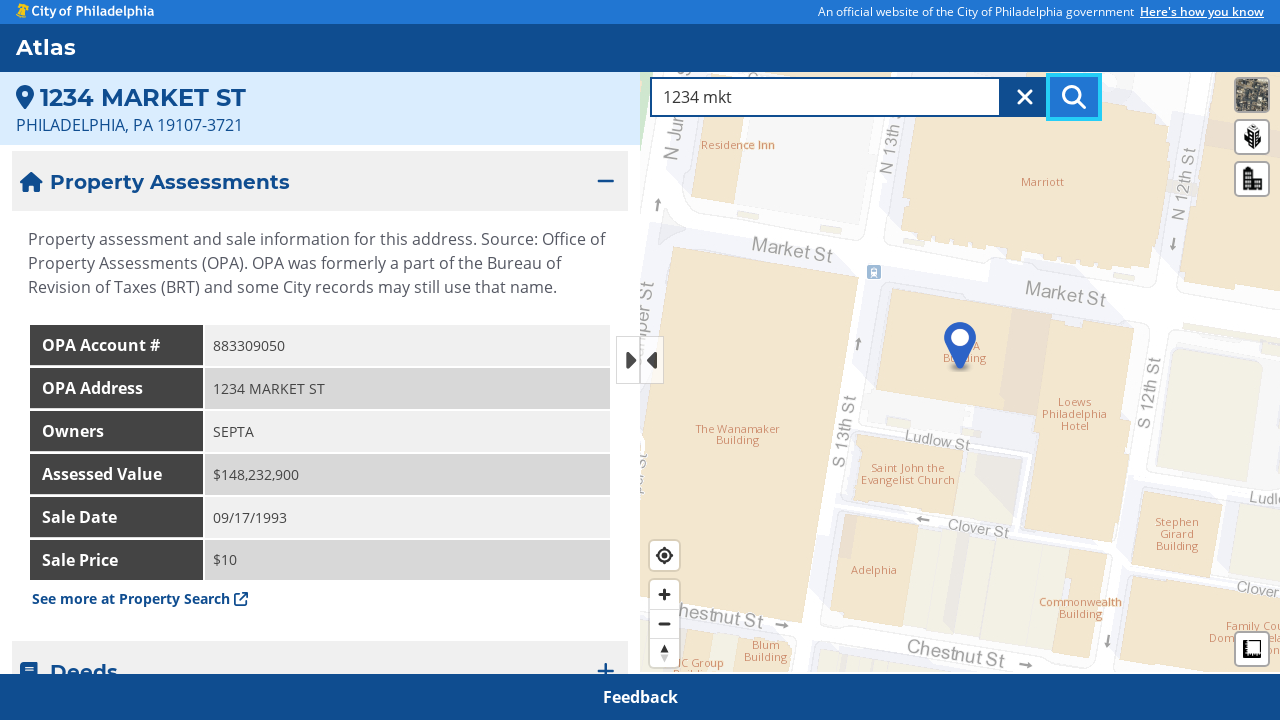

Clicked Deeds button at (320, 647) on internal:role=button[name="Deeds"i]
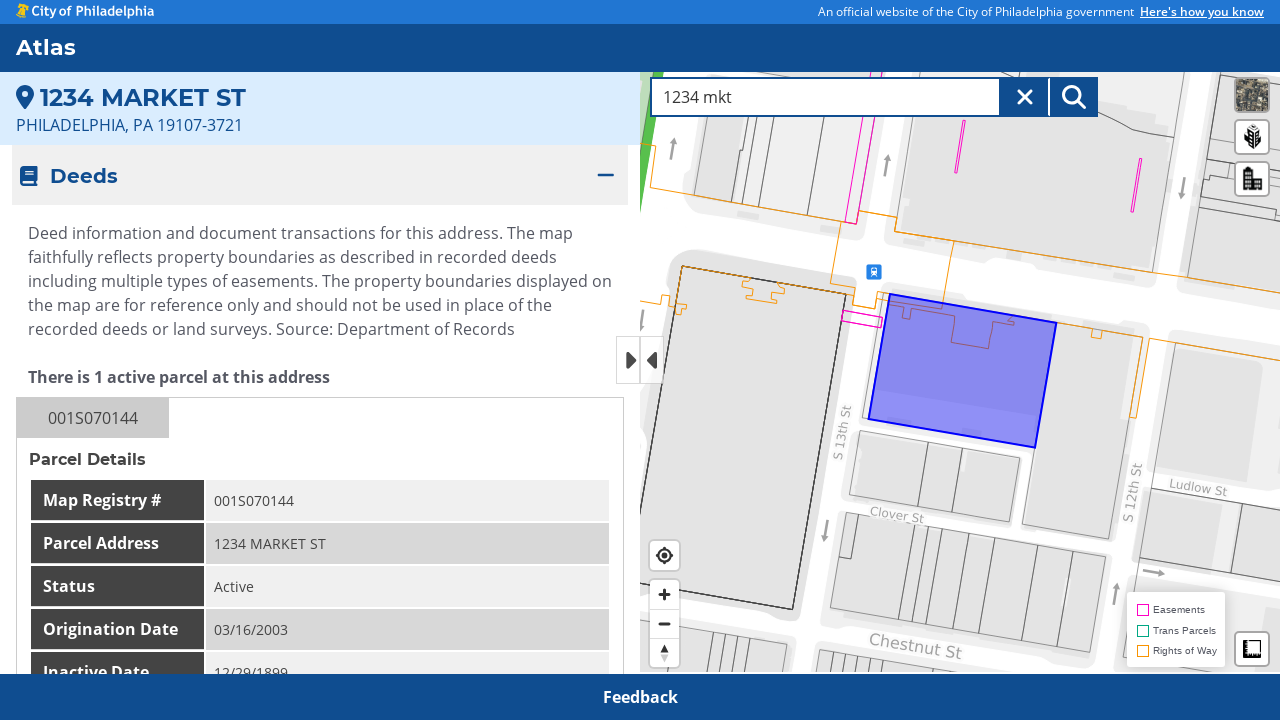

Deeds table loaded
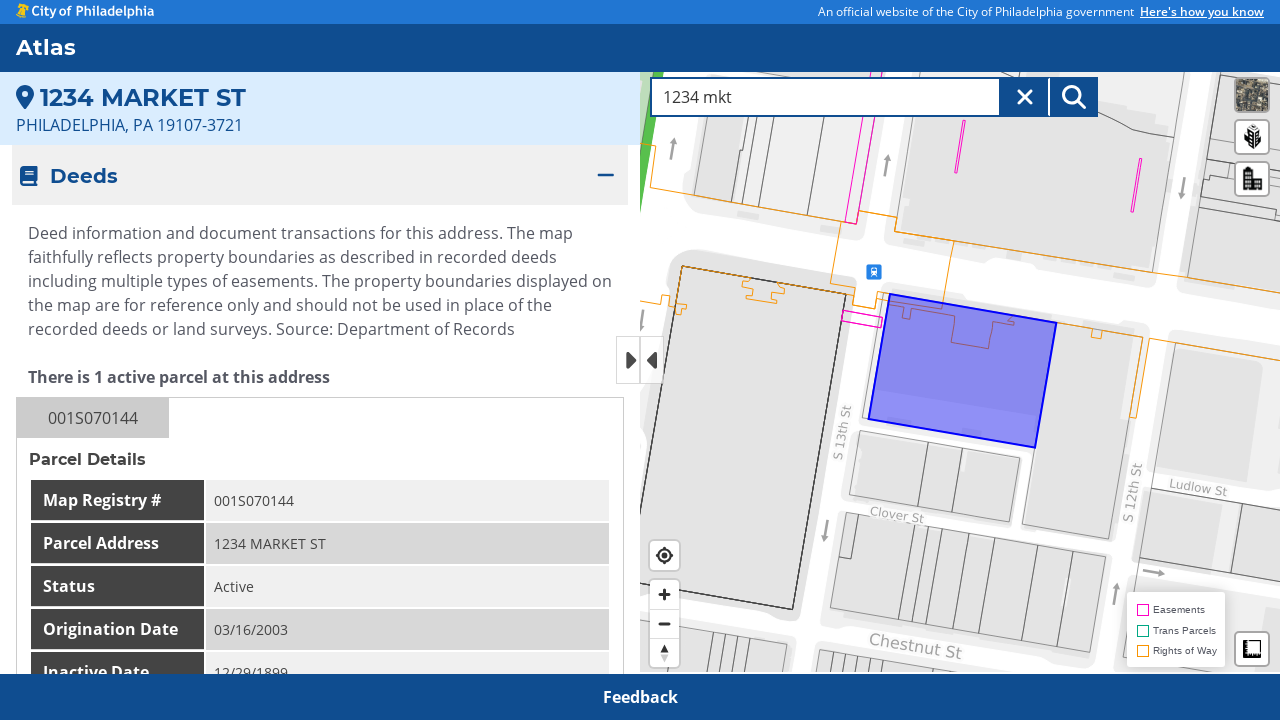

Clicked Zoning button at (320, 419) on internal:role=button[name="Zoning"i]
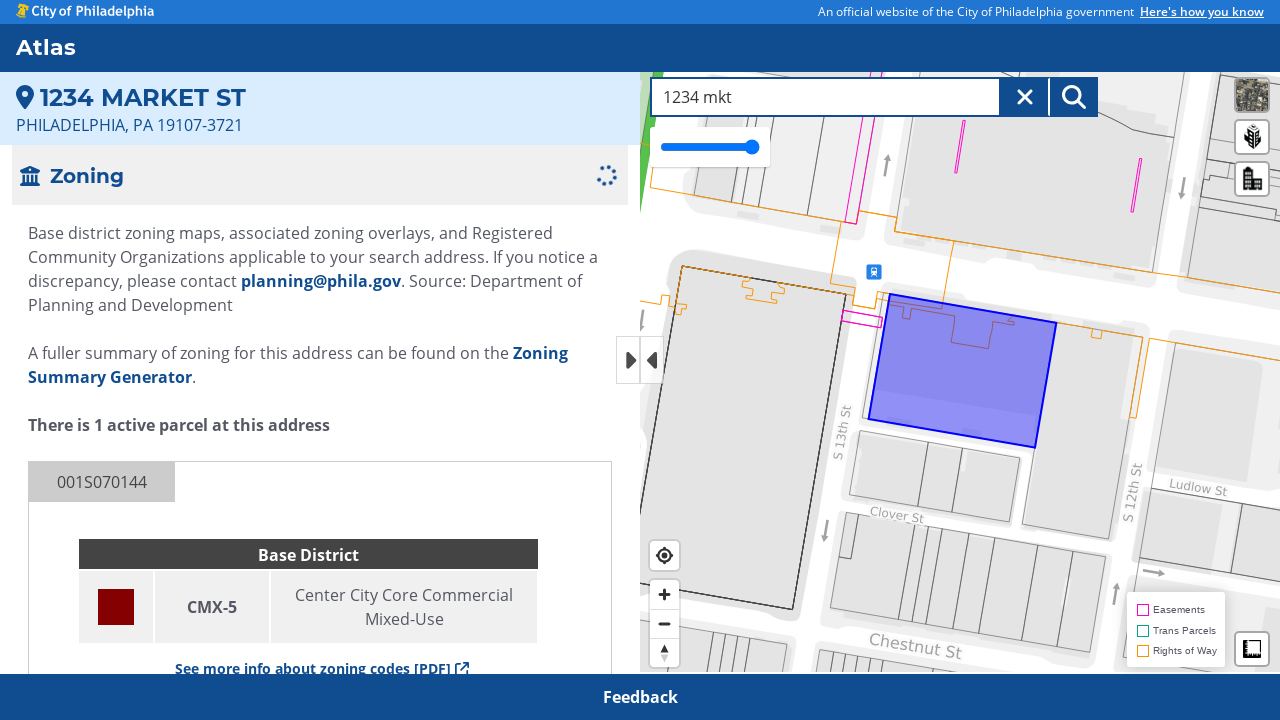

Zoning information loaded
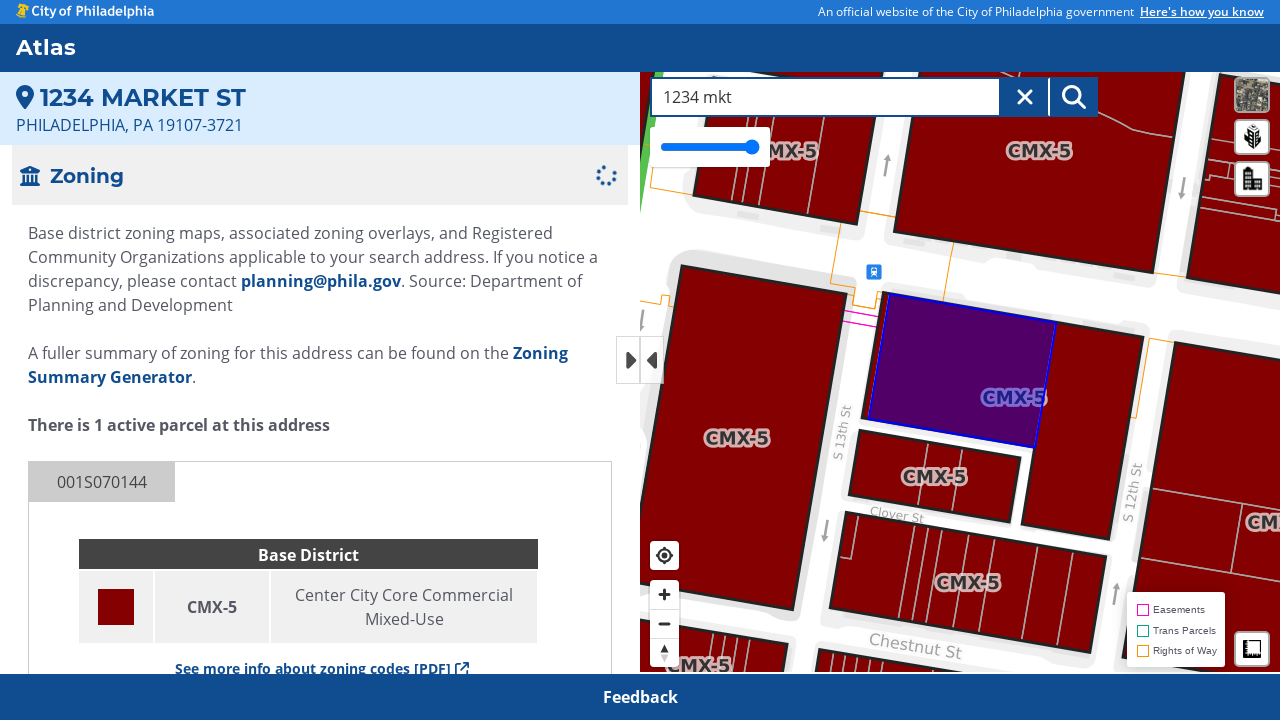

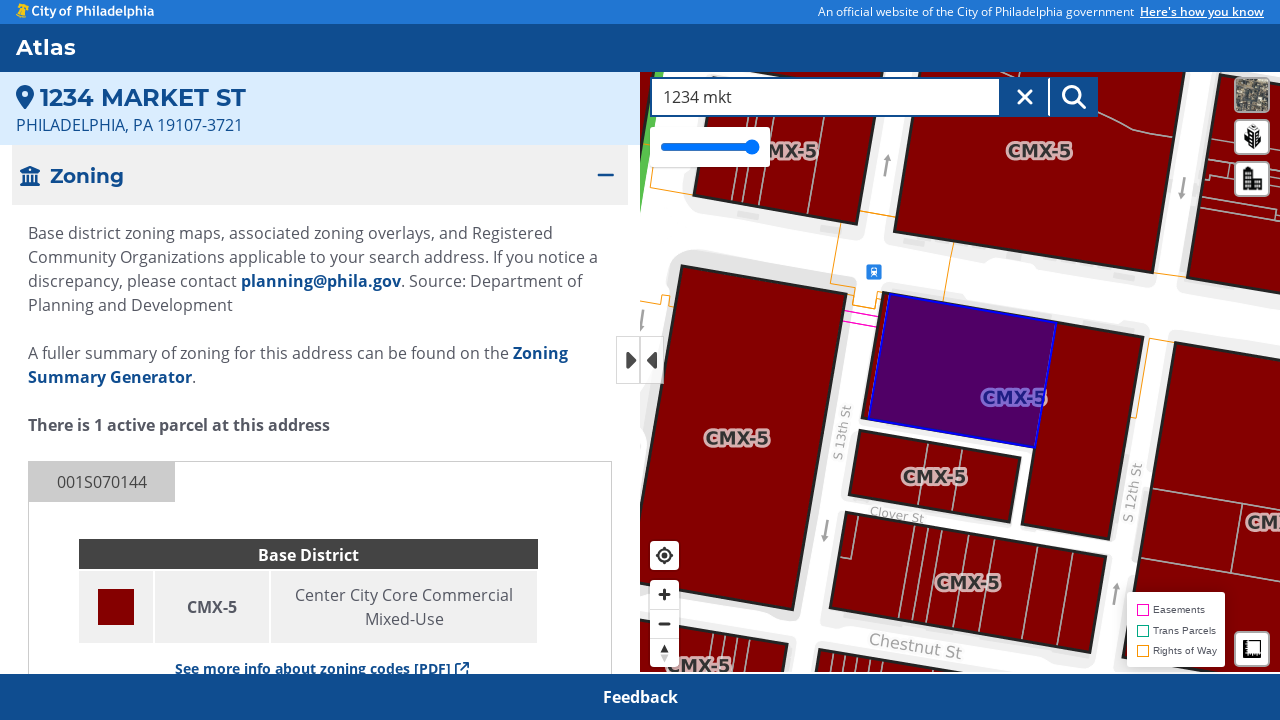